Tests keyboard key press functionality by sending a tab key without targeting a specific element and verifying the displayed result text shows the correct key was pressed.

Starting URL: http://the-internet.herokuapp.com/key_presses

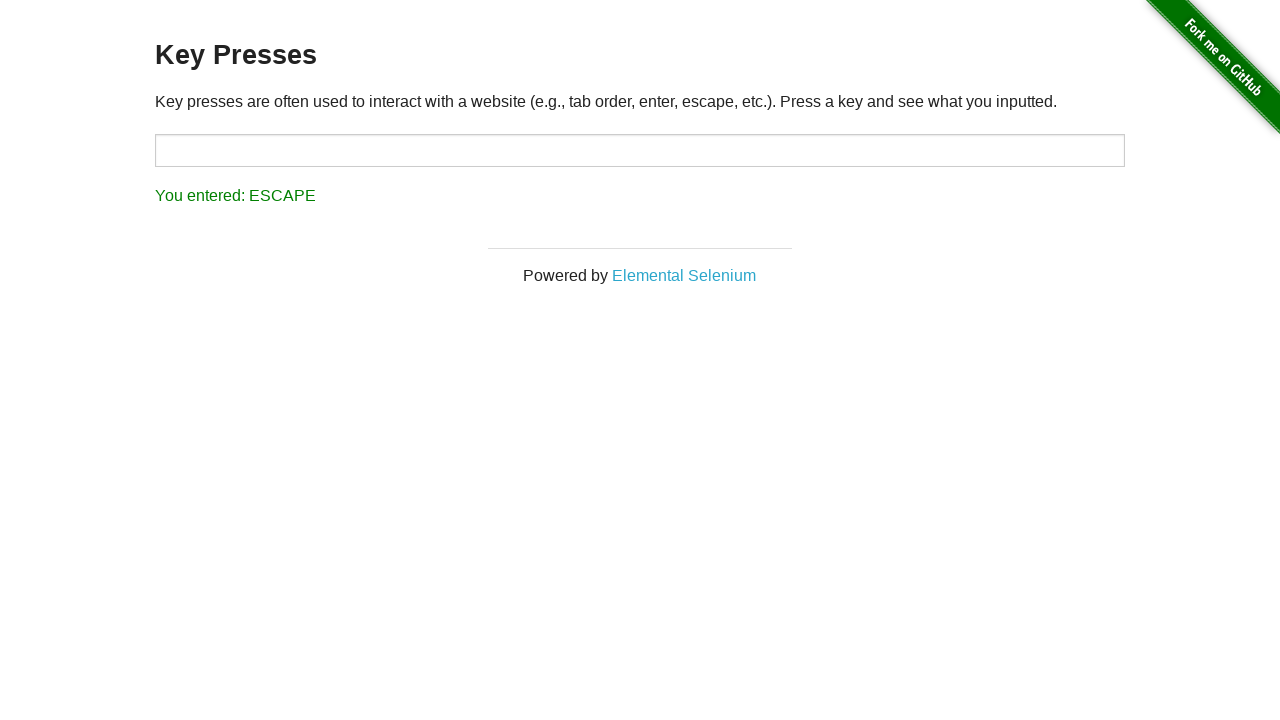

Pressed Tab key without targeting a specific element
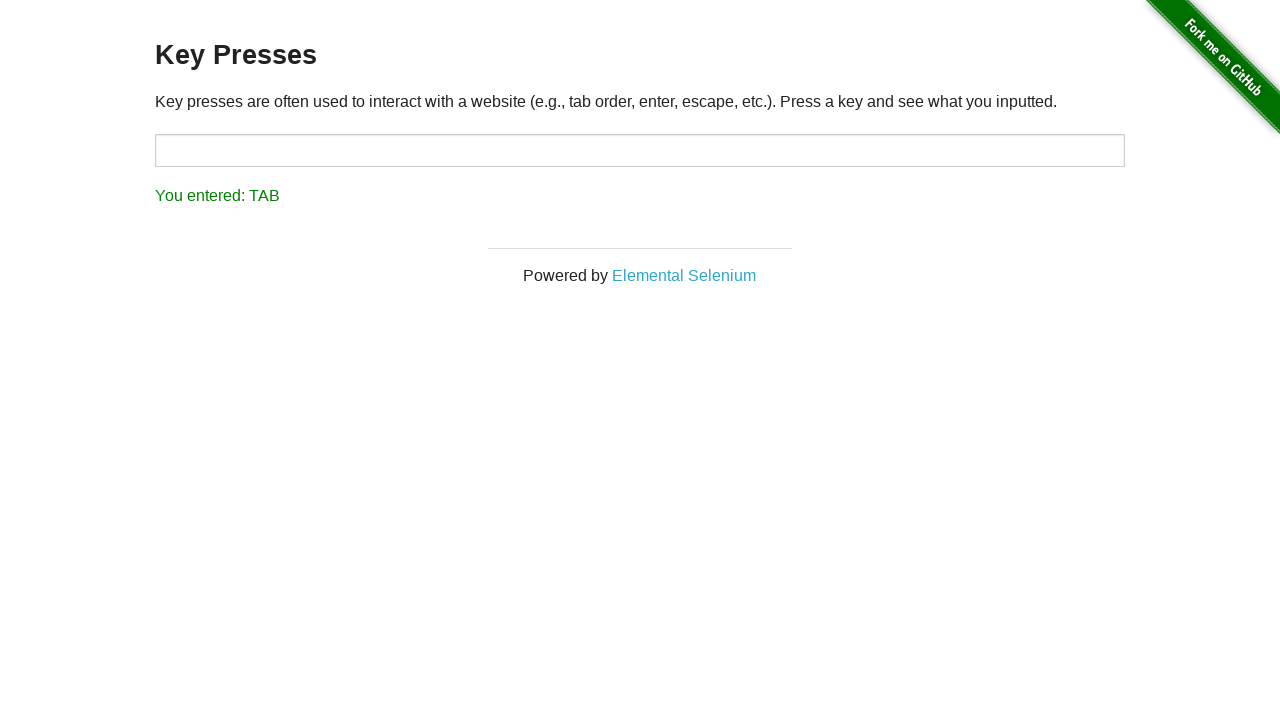

Result element loaded and became visible
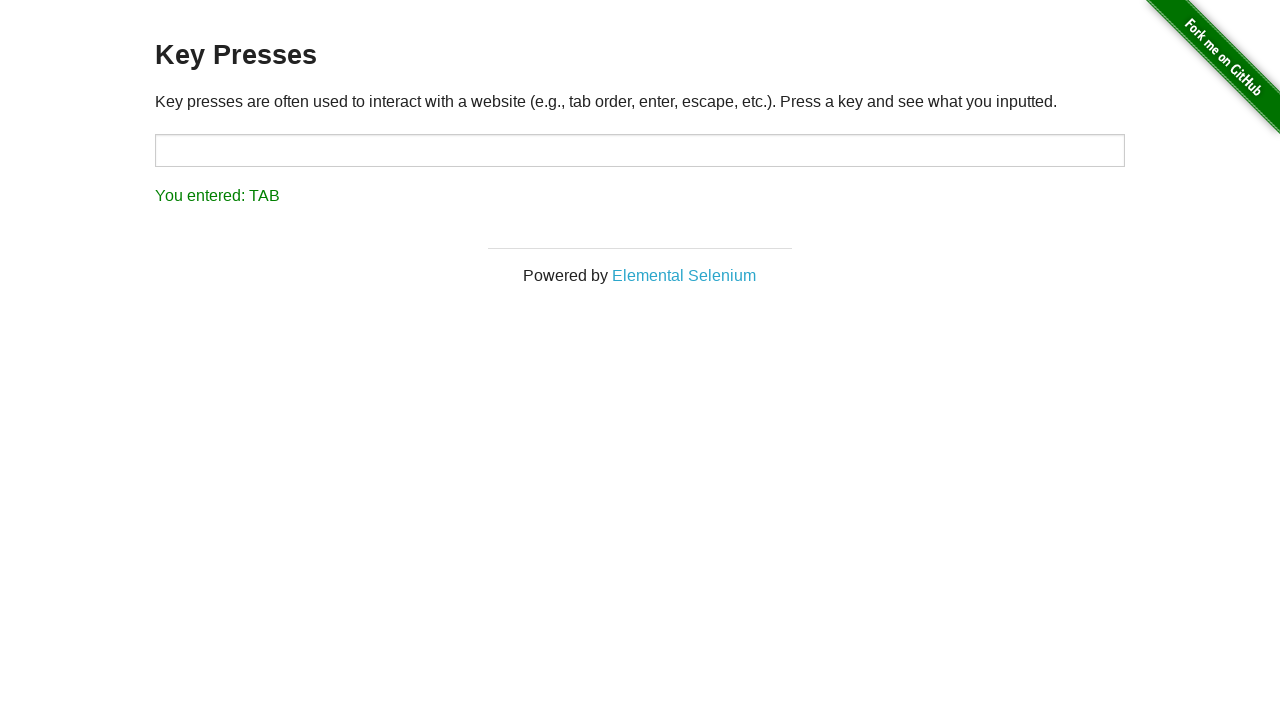

Retrieved result text content
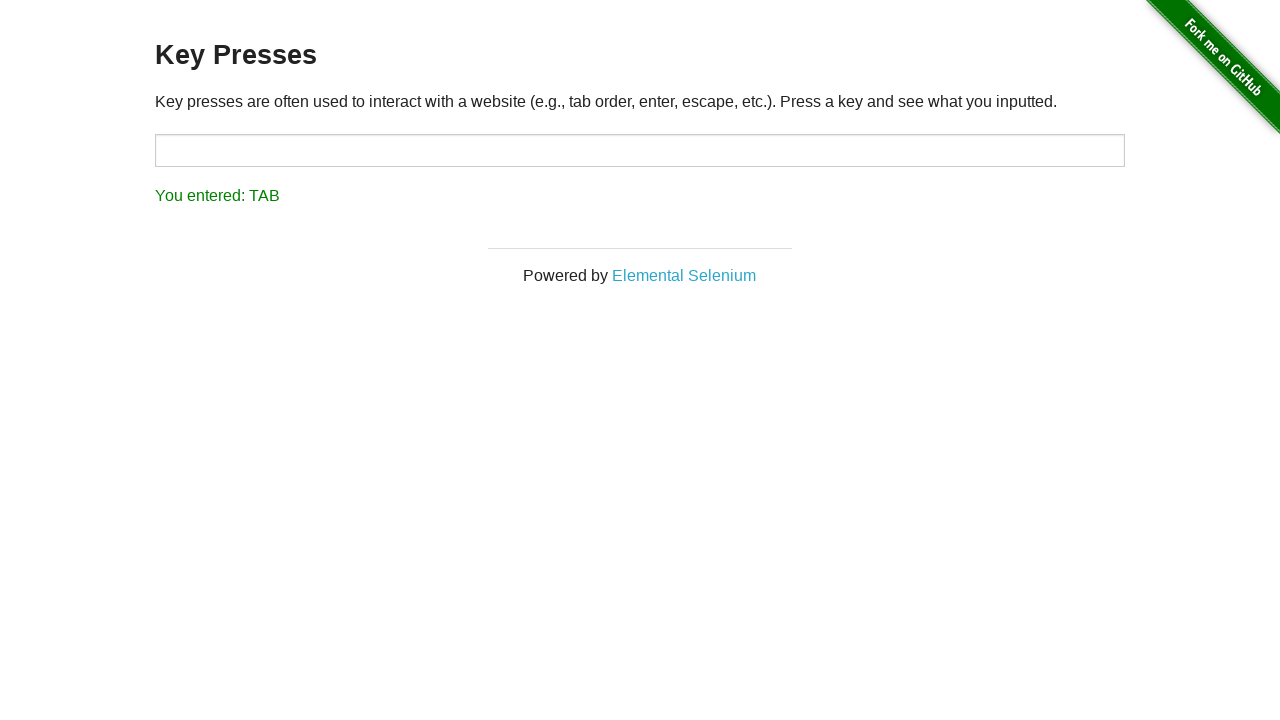

Verified that result text correctly shows 'You entered: TAB'
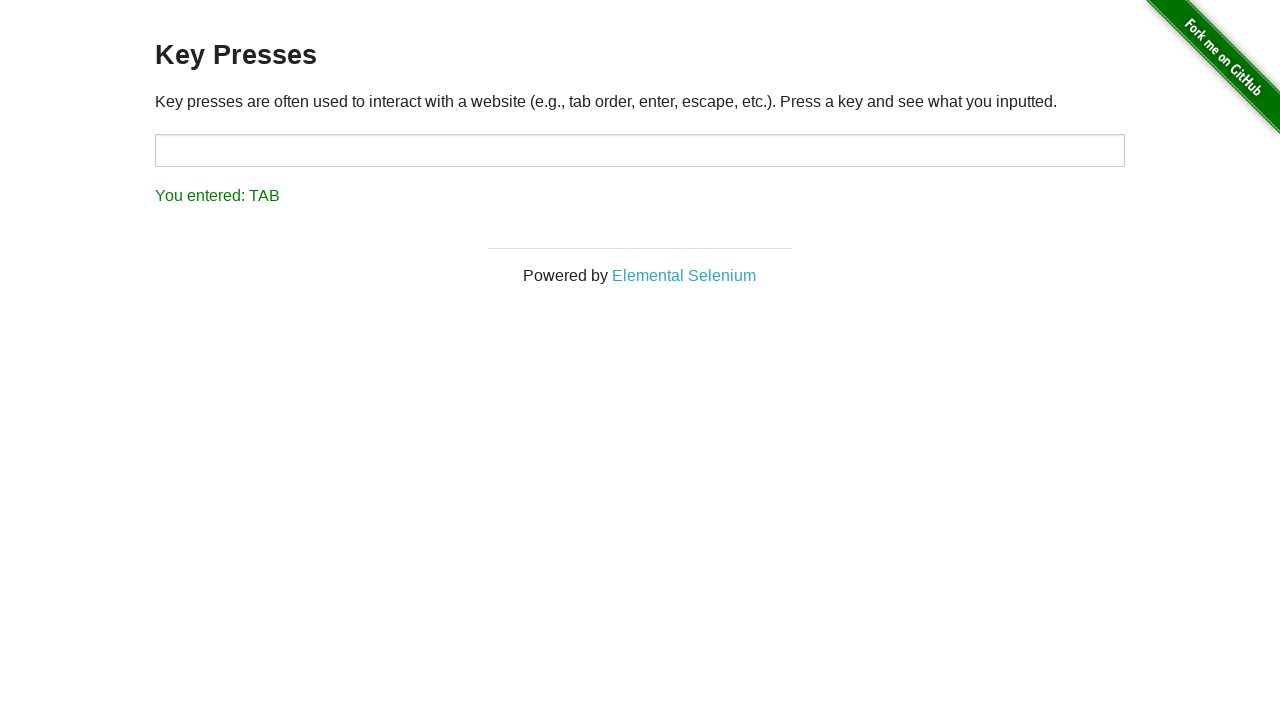

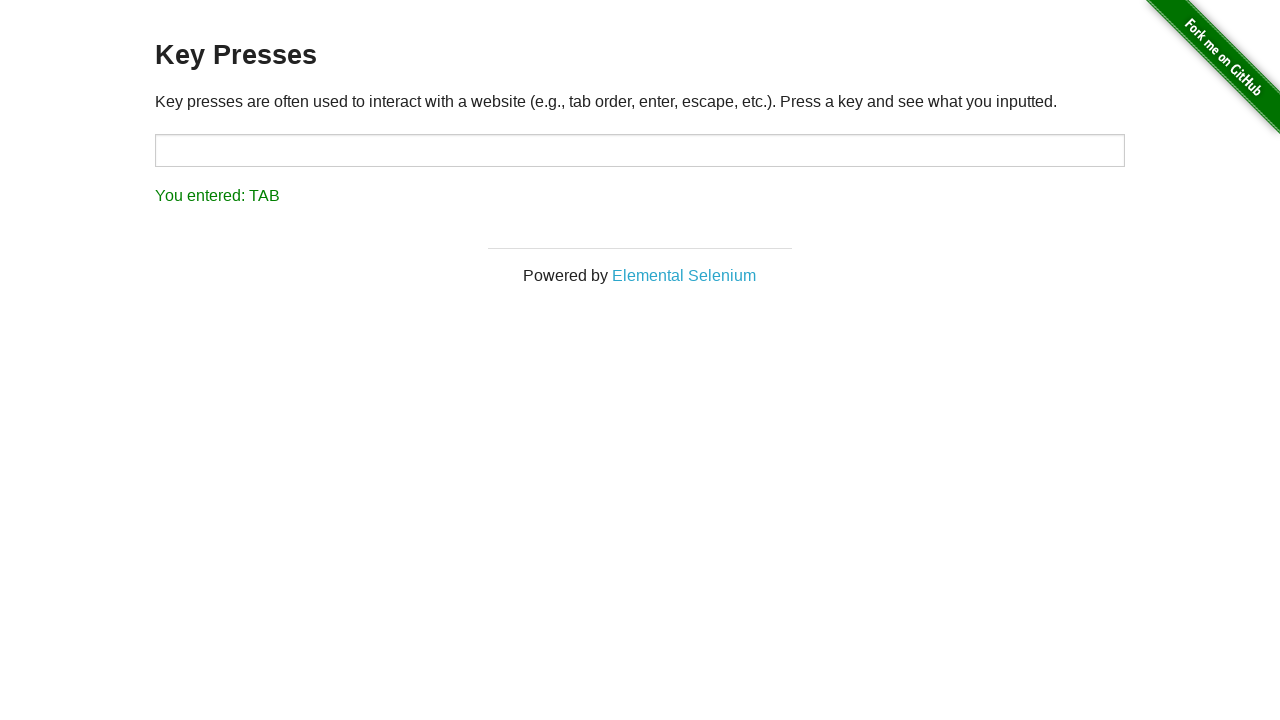